Tests search functionality with an invalid search term to verify the no results message is displayed

Starting URL: https://rahulshettyacademy.com/seleniumPractise/#/

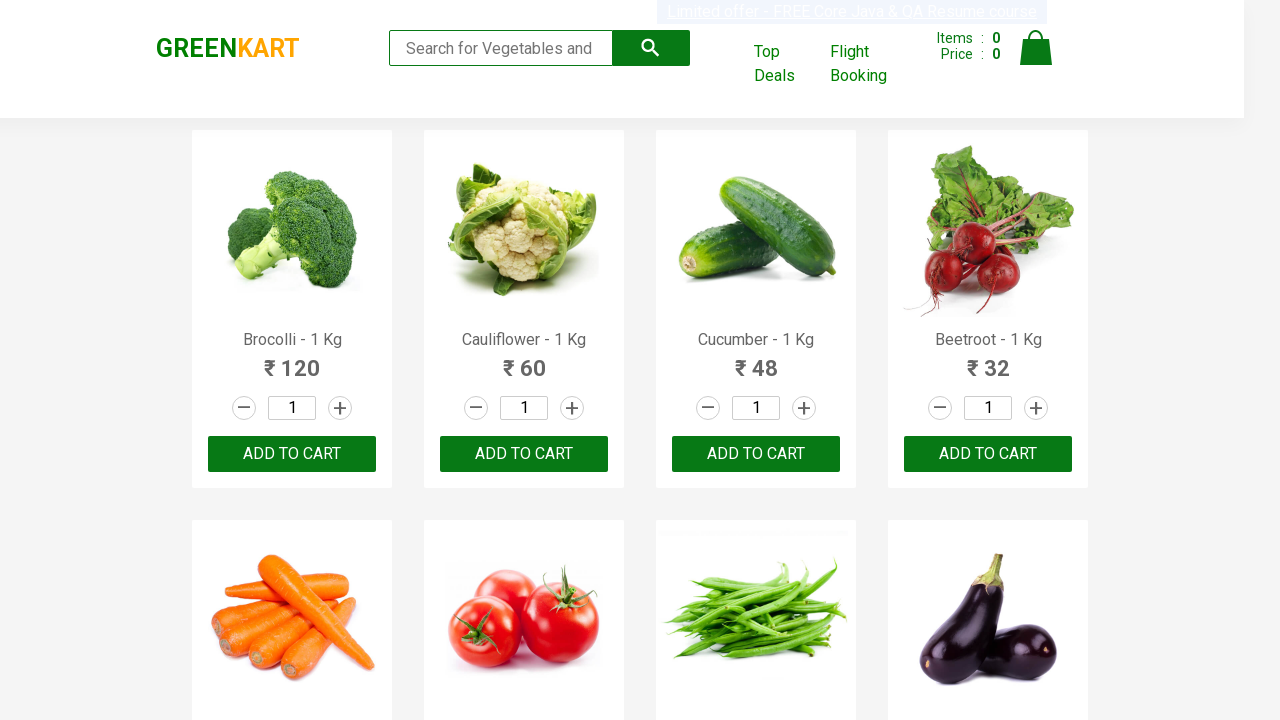

Filled search field with invalid product name 'InvalidProduct123' on .search-keyword
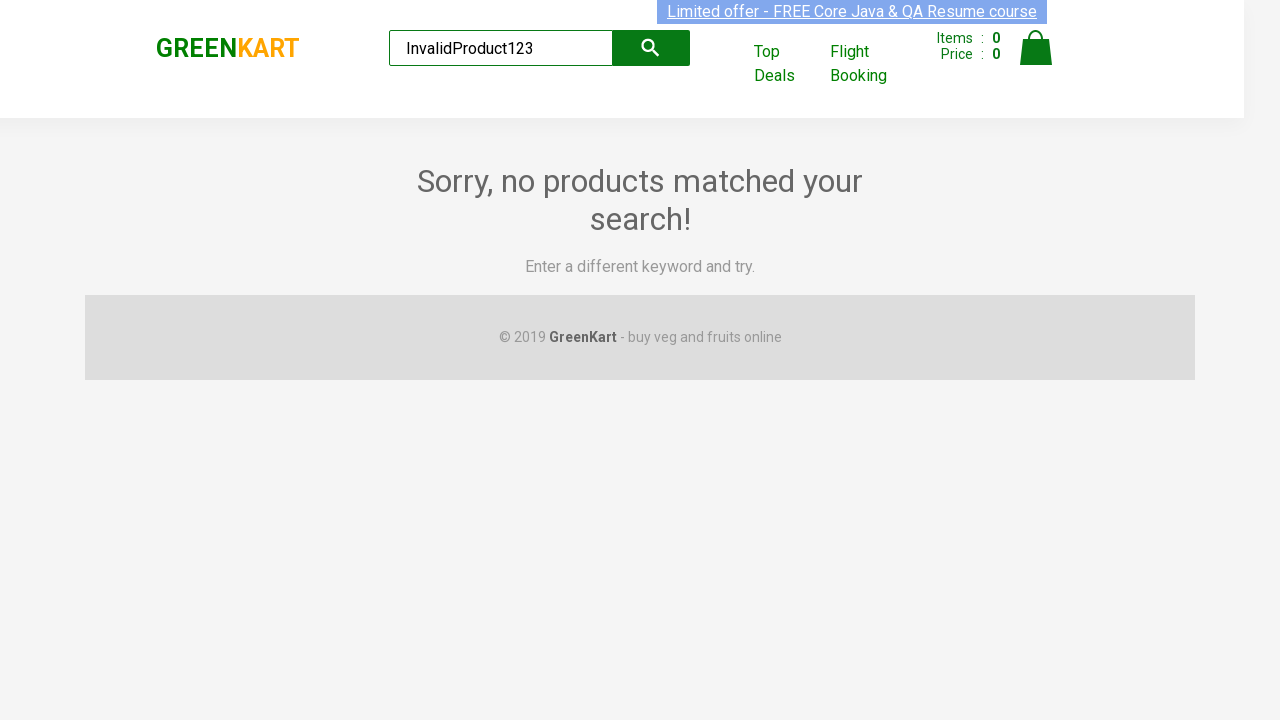

Clicked the search button to search for invalid product at (651, 48) on .search-button
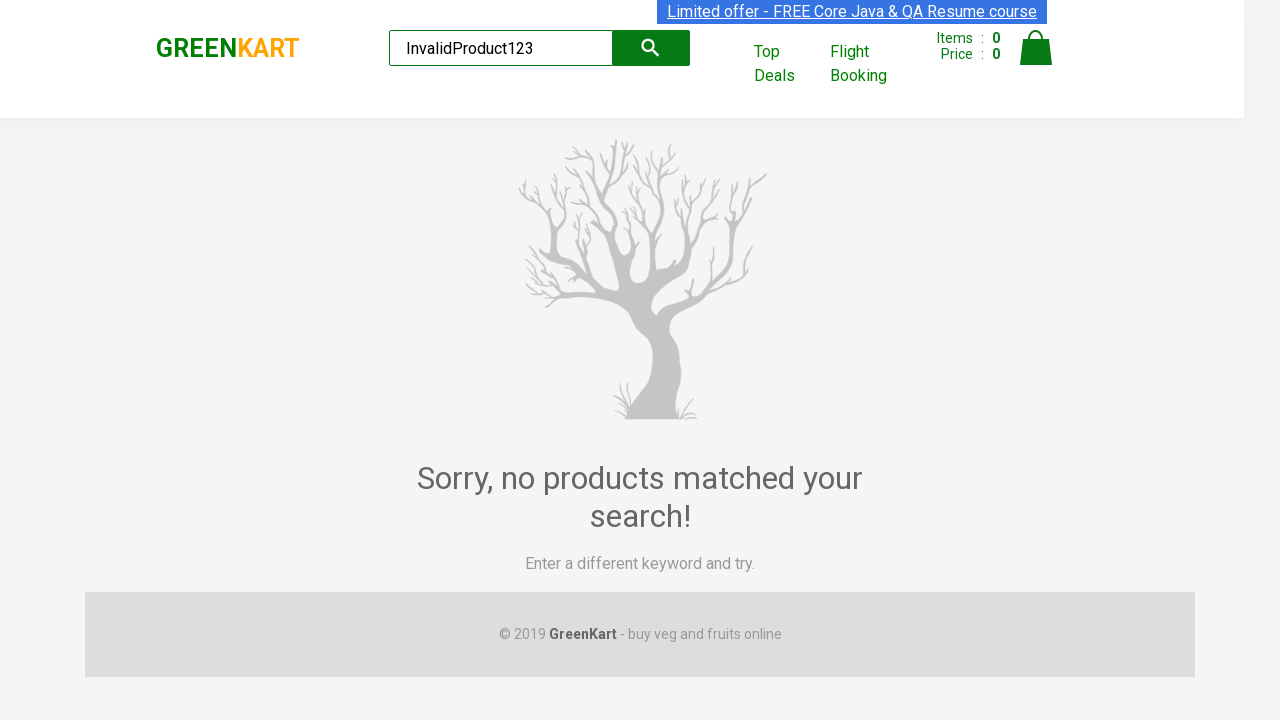

No results message appeared after searching for invalid product
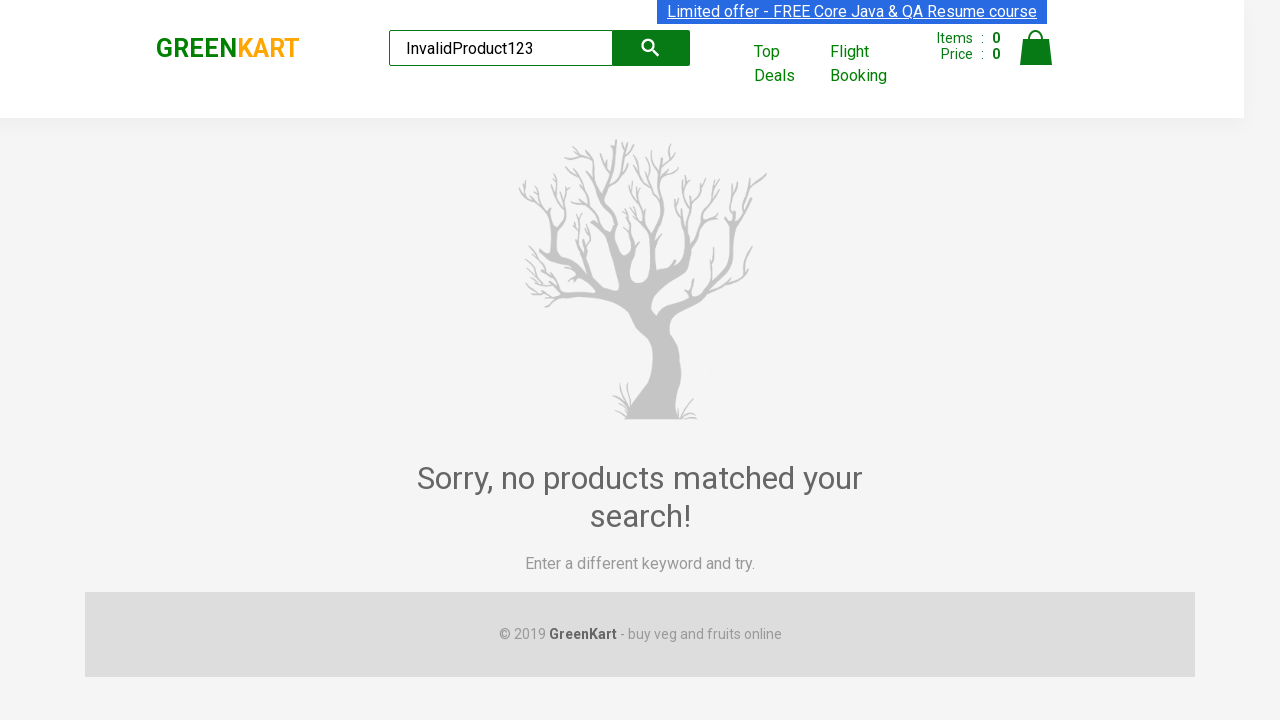

Verified that no results message is visible
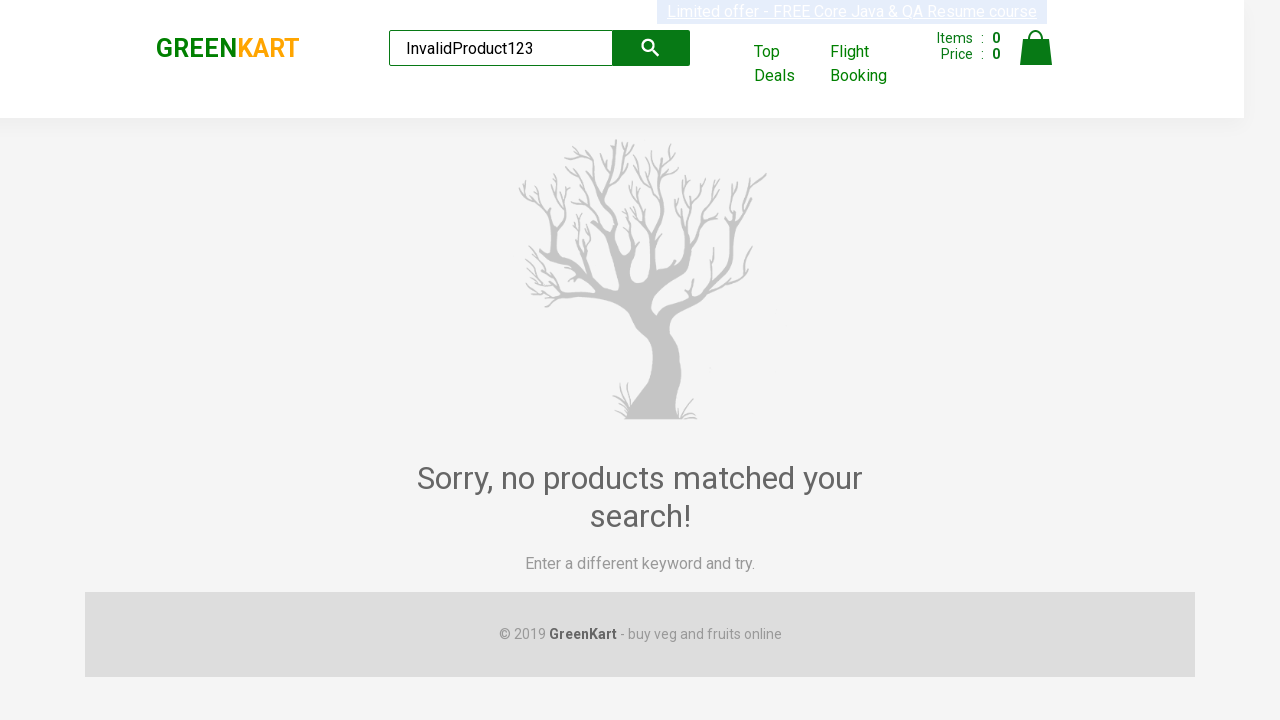

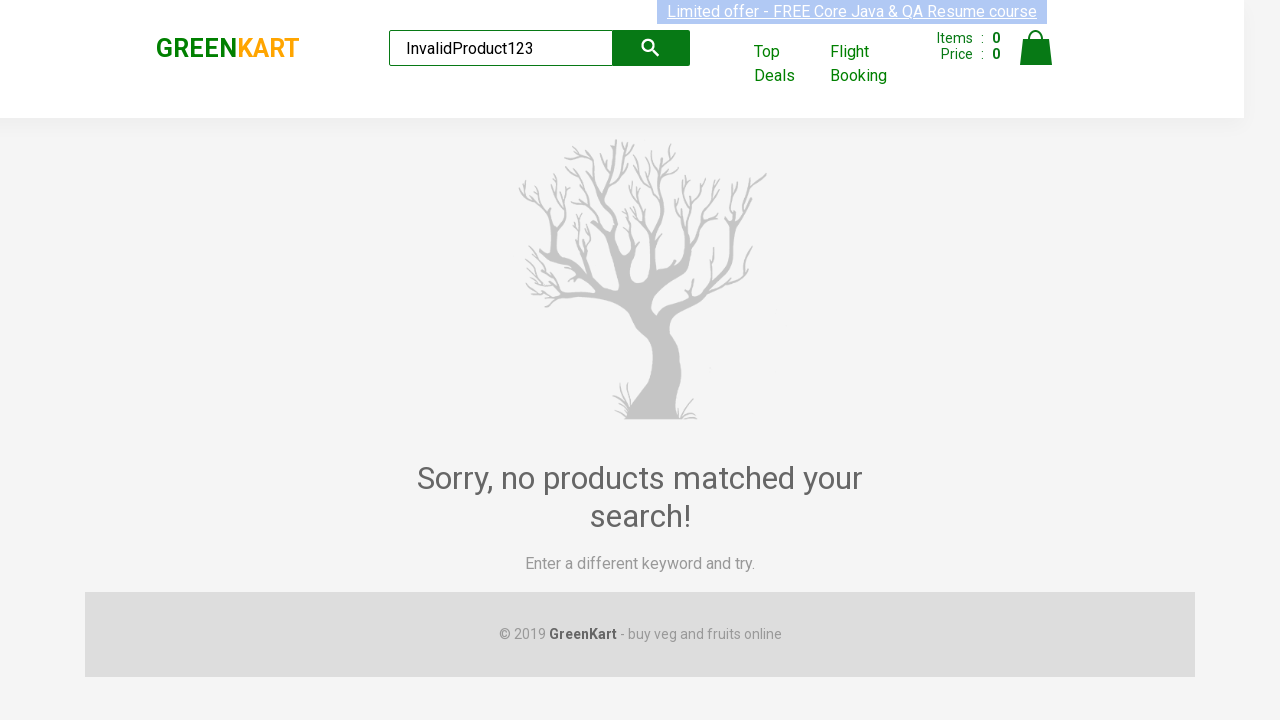